Tests the draggable jQuery UI component by switching to the demo iframe and performing a drag operation on the draggable element

Starting URL: https://jqueryui.com/draggable/

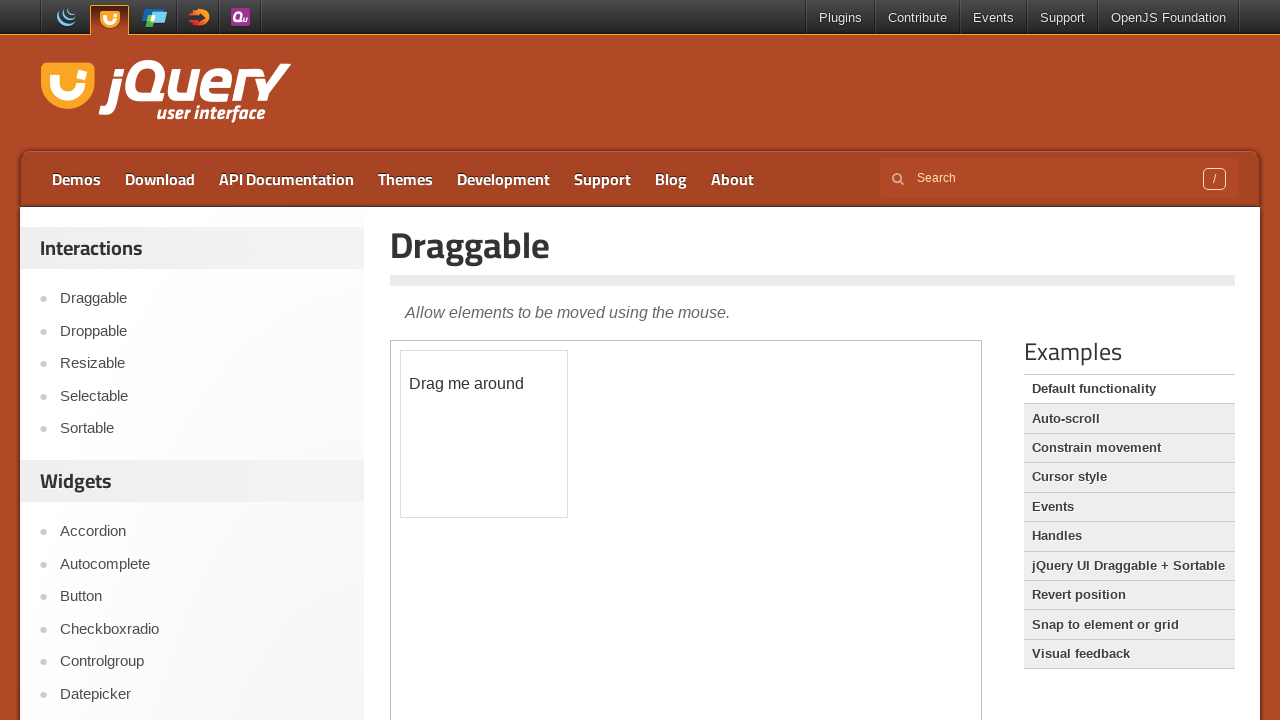

Navigated to jQuery UI draggable demo page
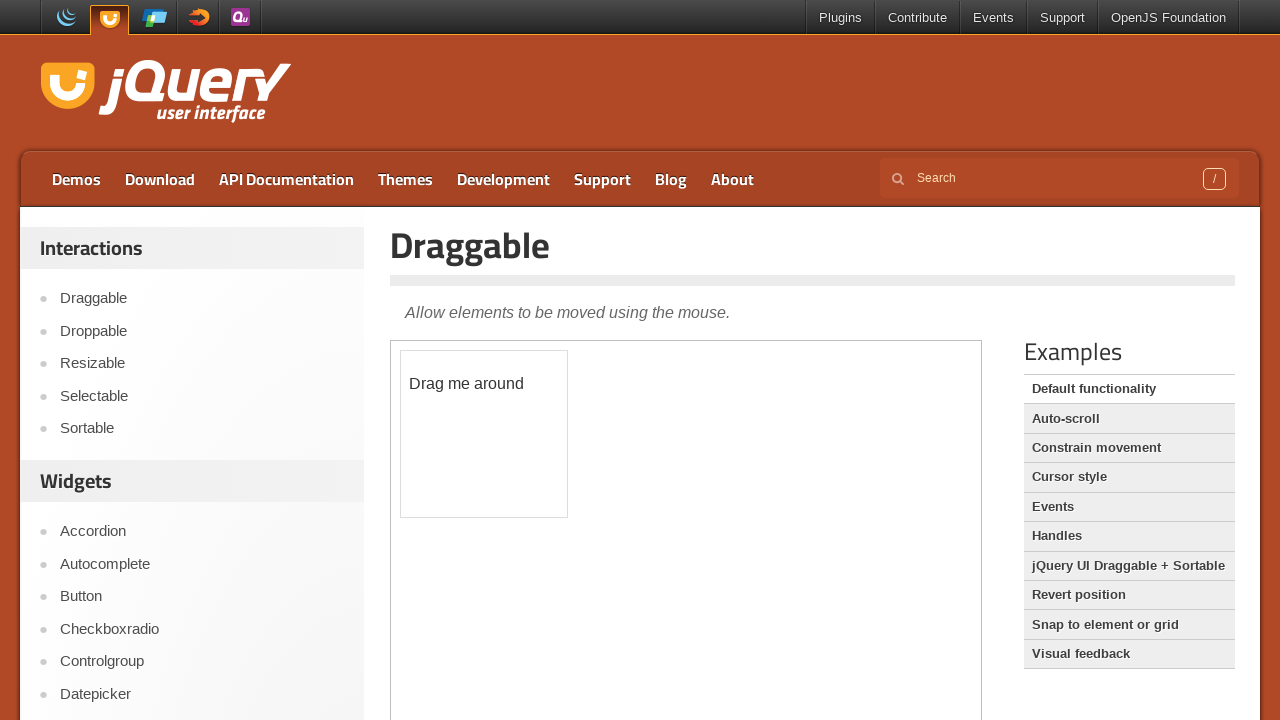

Located the demo iframe
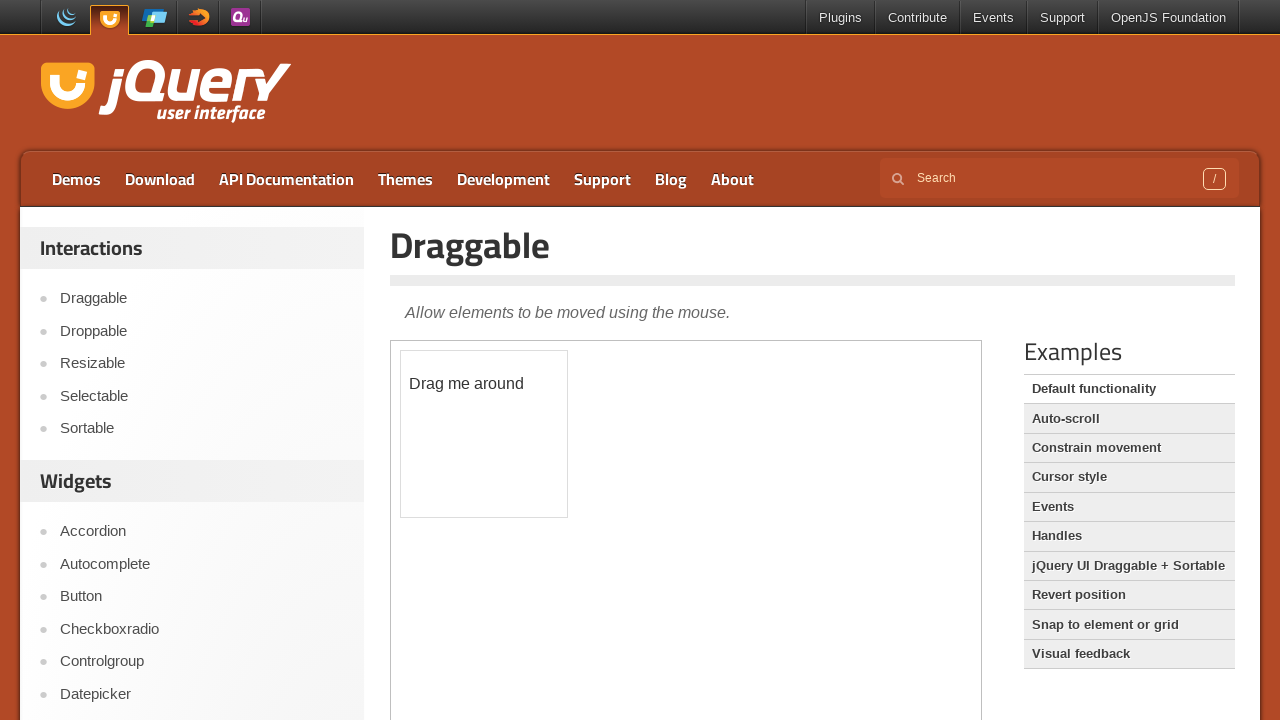

Located the draggable element within the frame
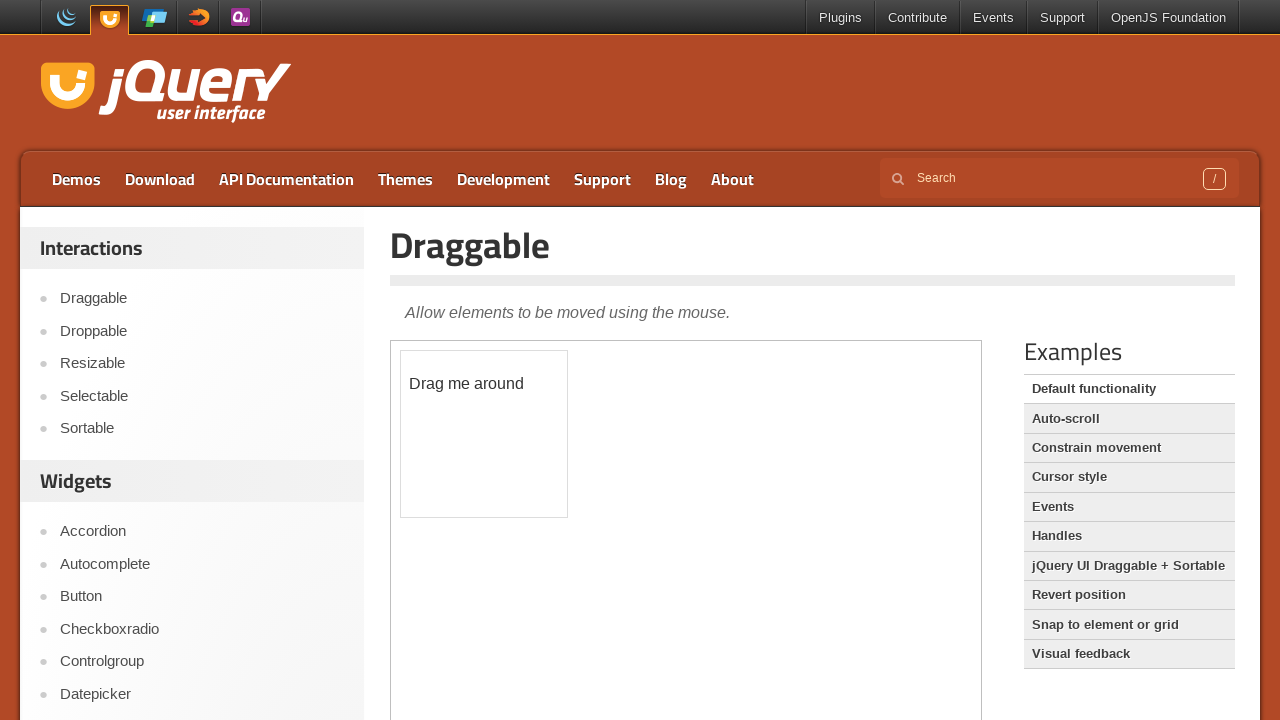

Performed drag operation on draggable element to position (145, 86) at (546, 437)
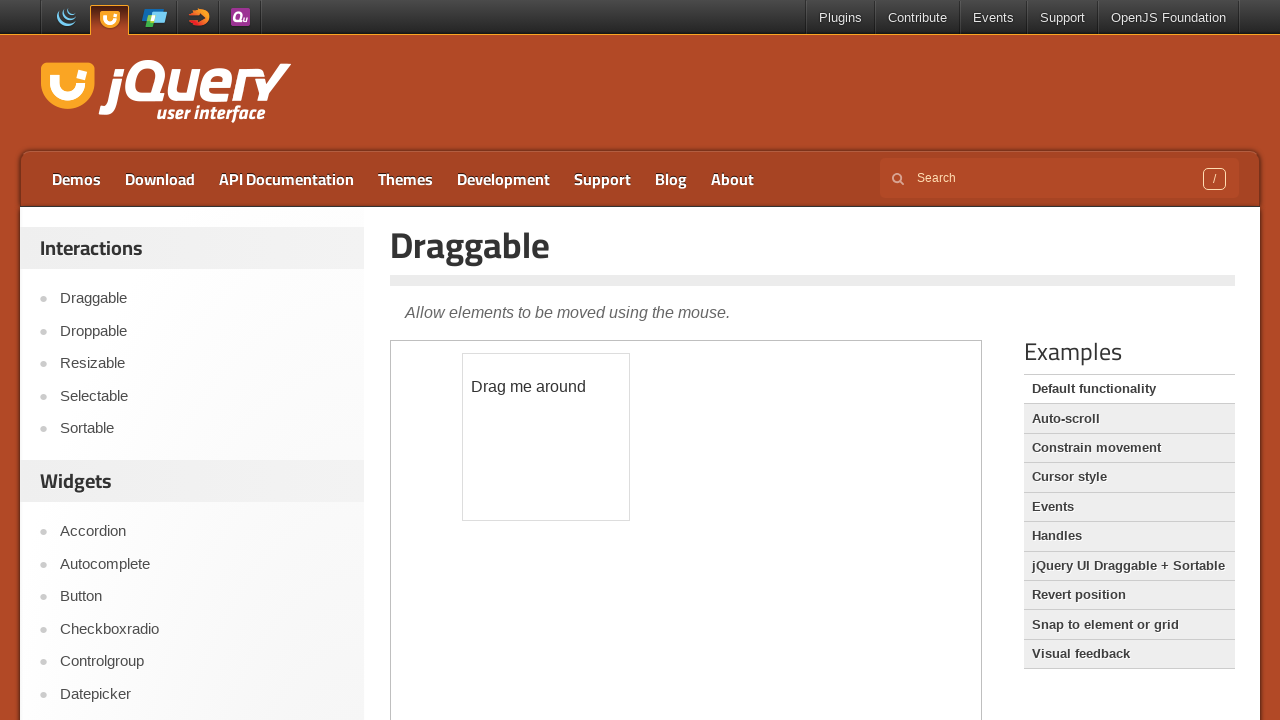

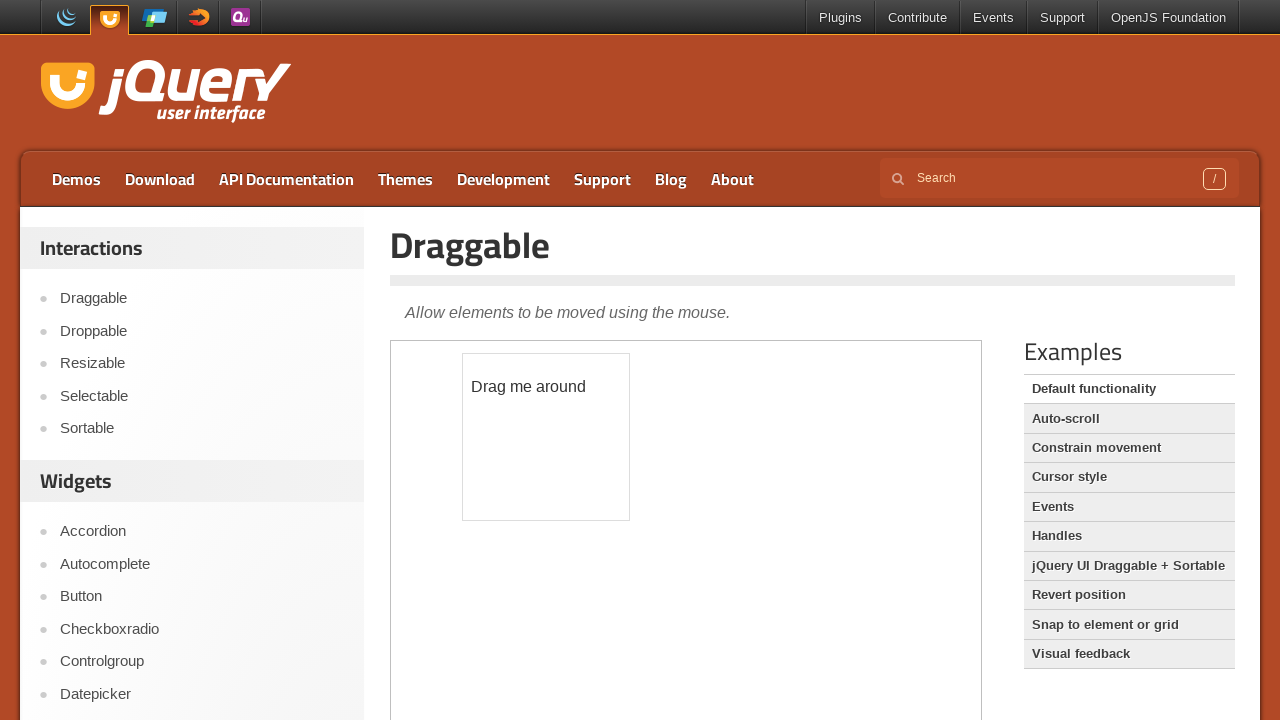